Tests dropdown functionality by verifying dropdown options are correctly displayed and selecting an option from the dropdown menu

Starting URL: https://the-internet.herokuapp.com/dropdown

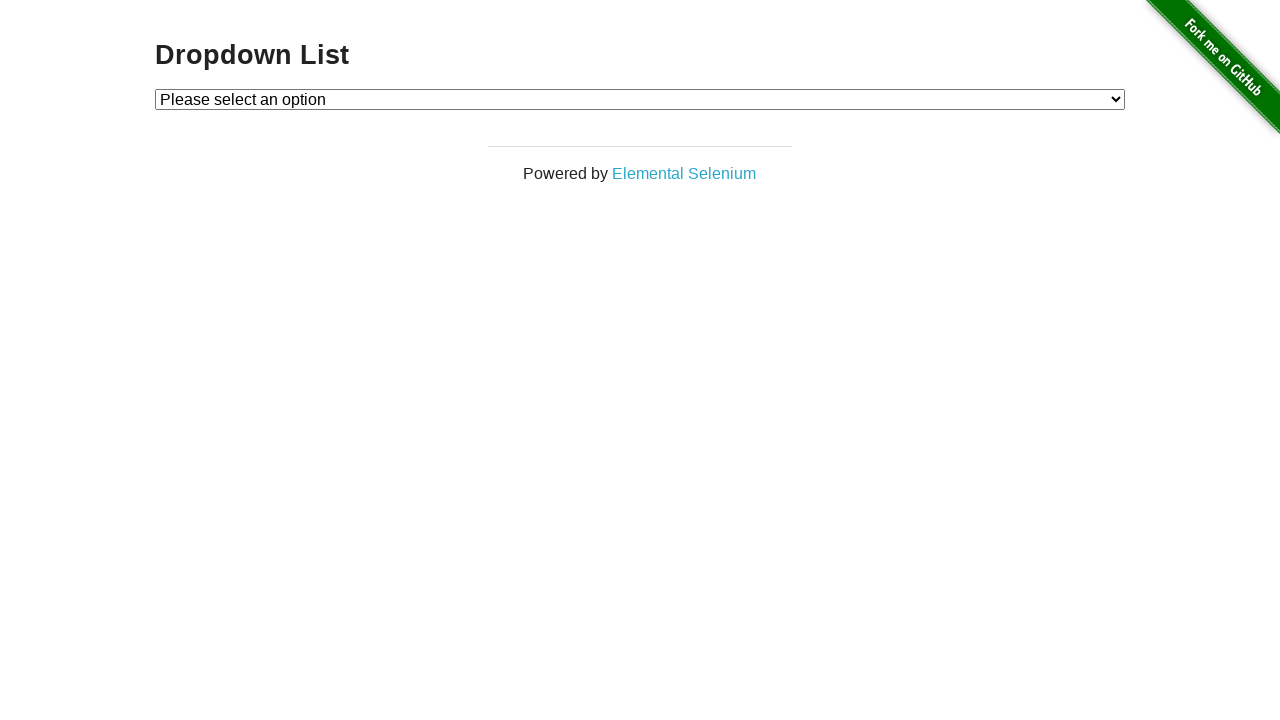

Dropdown element loaded and available
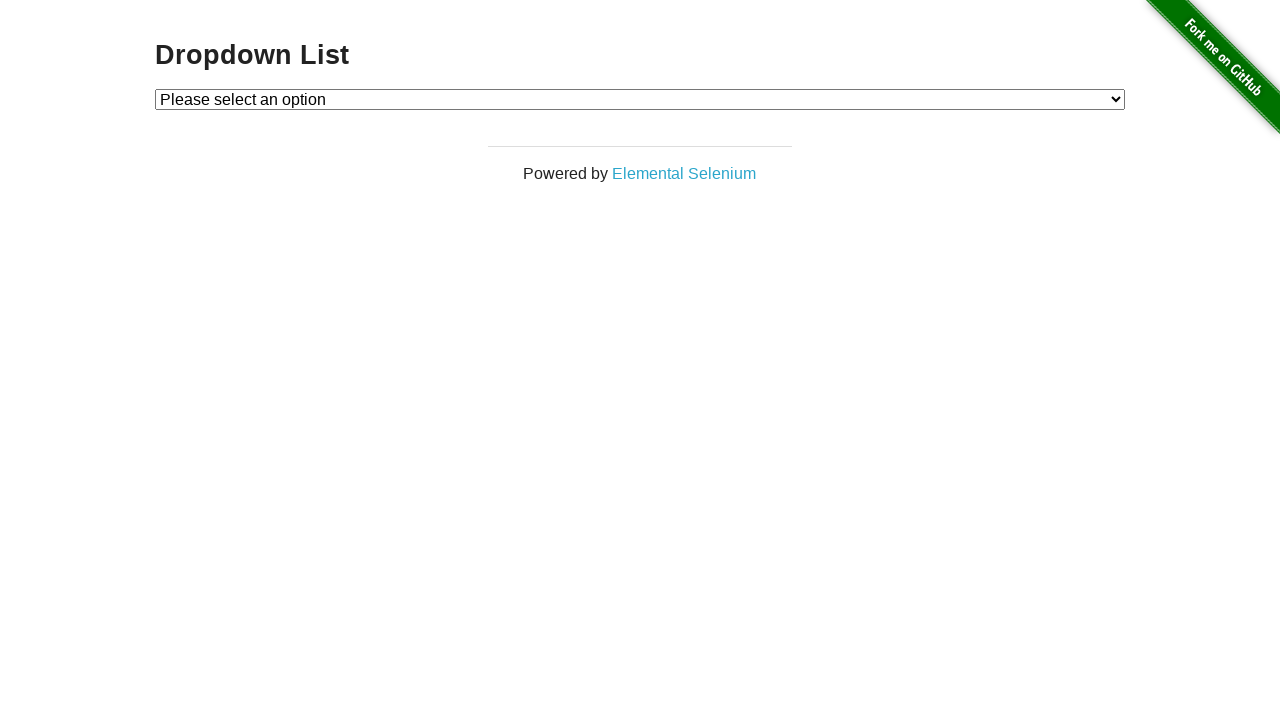

Verified first dropdown option is 'Please select an option'
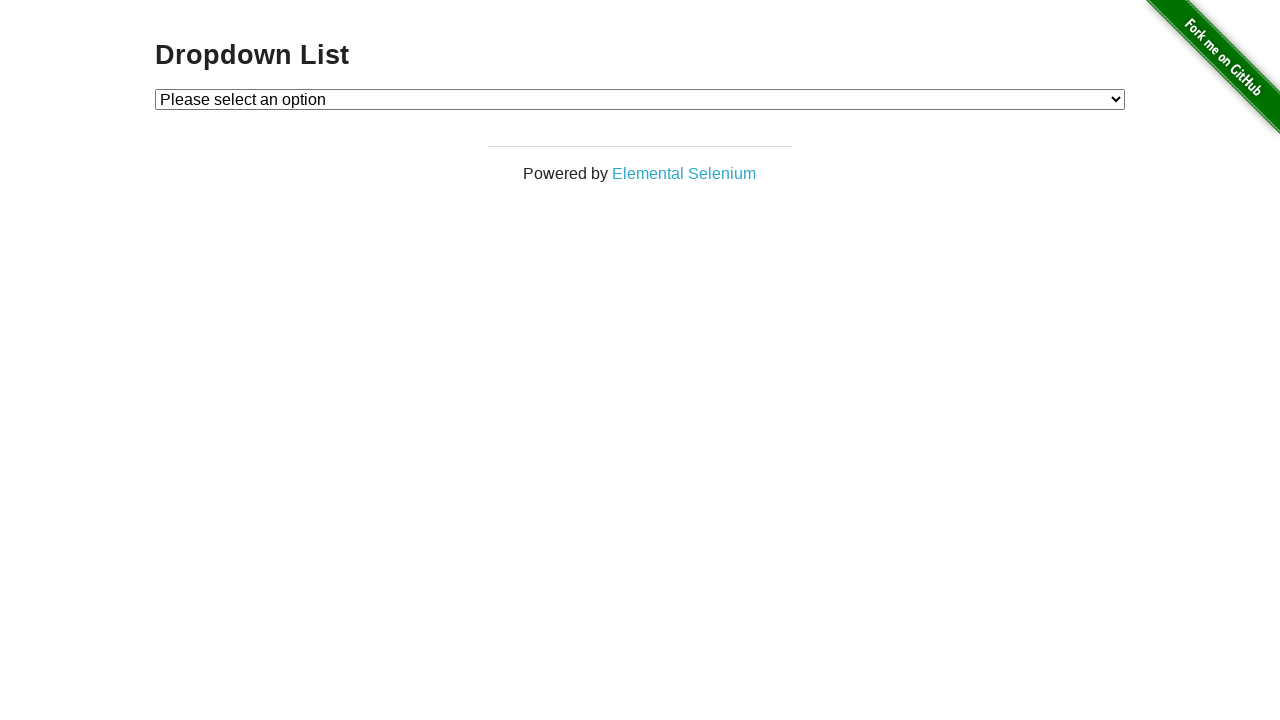

Verified second dropdown option is 'Option 1'
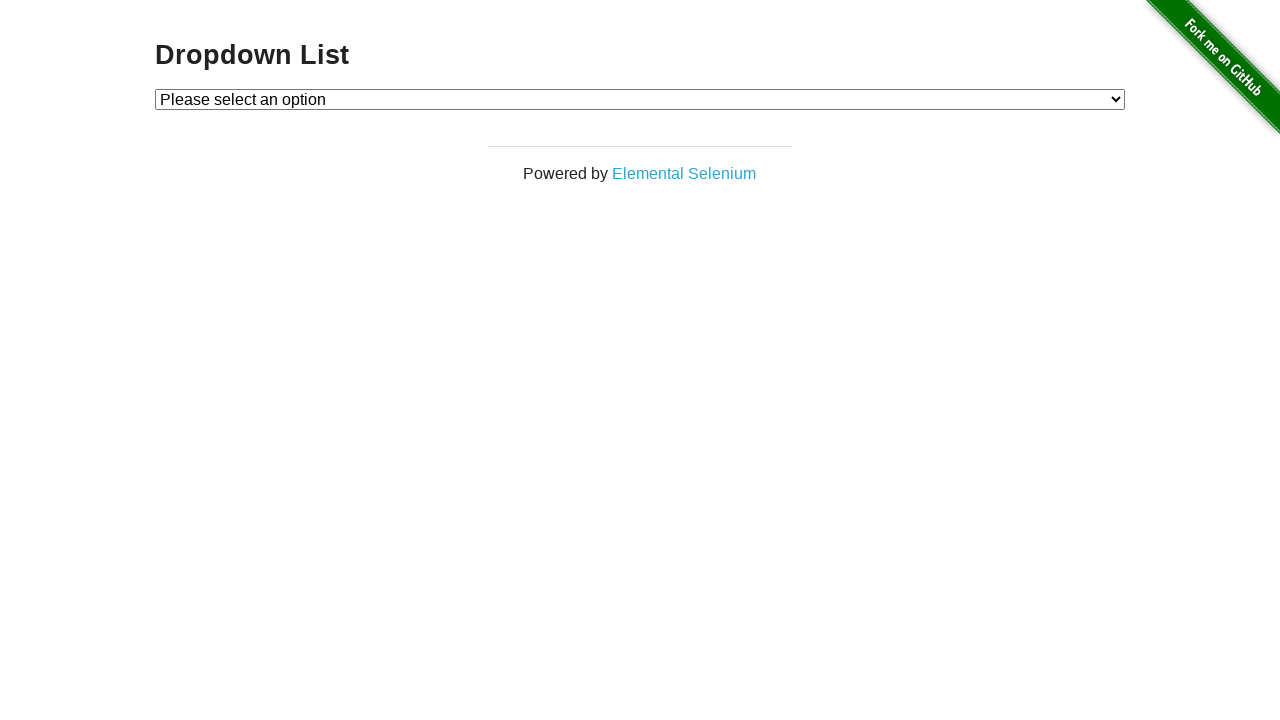

Verified third dropdown option is 'Option 2'
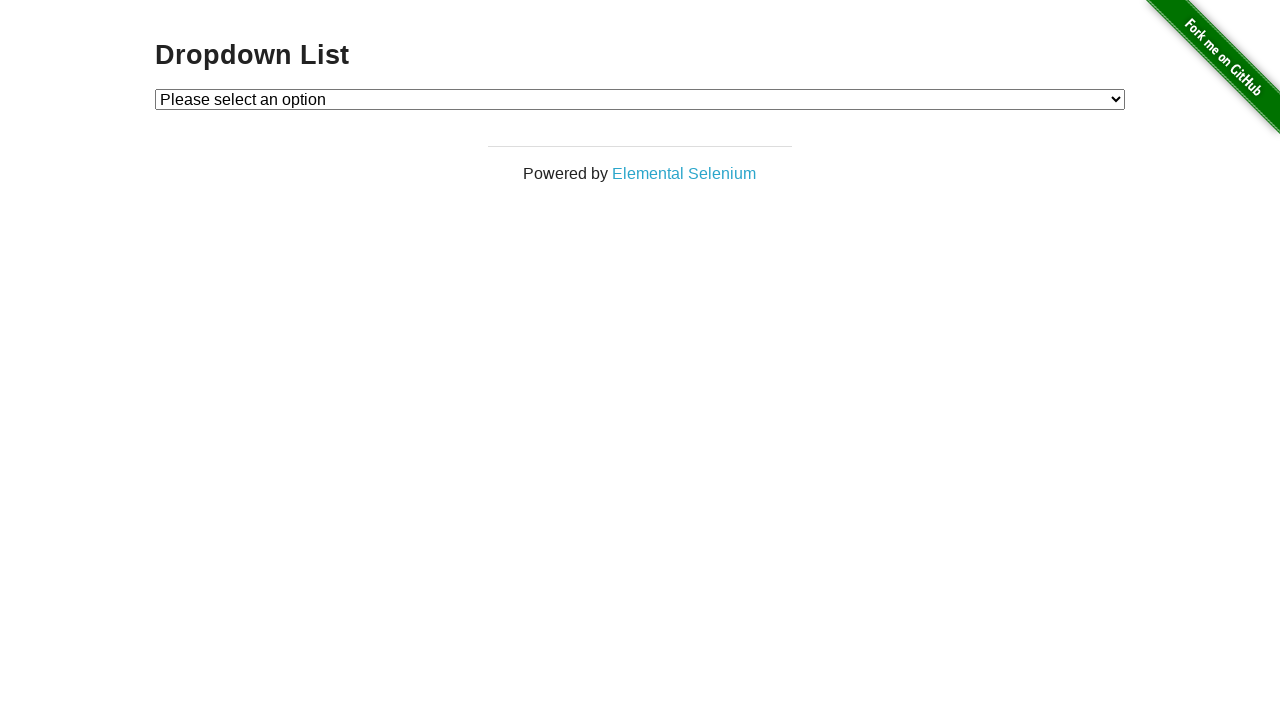

Selected 'Option 1' from dropdown menu on #dropdown
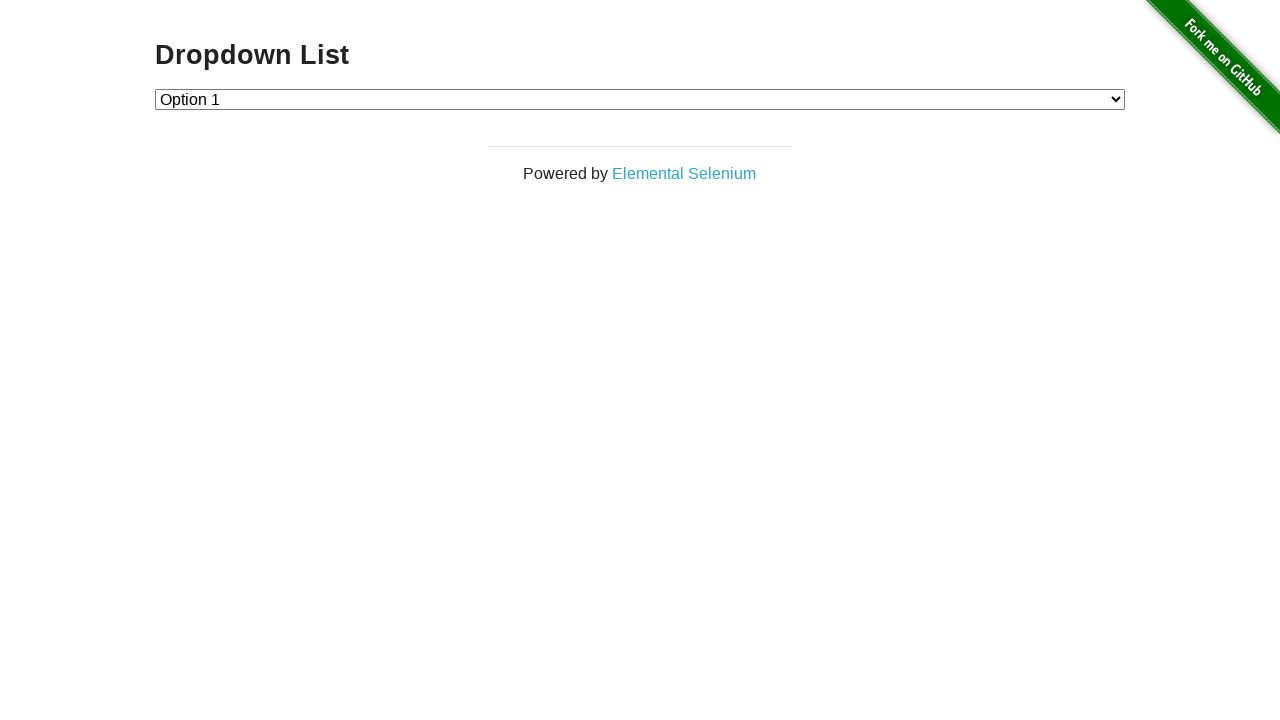

Verified that 'Option 1' is correctly selected with value '1'
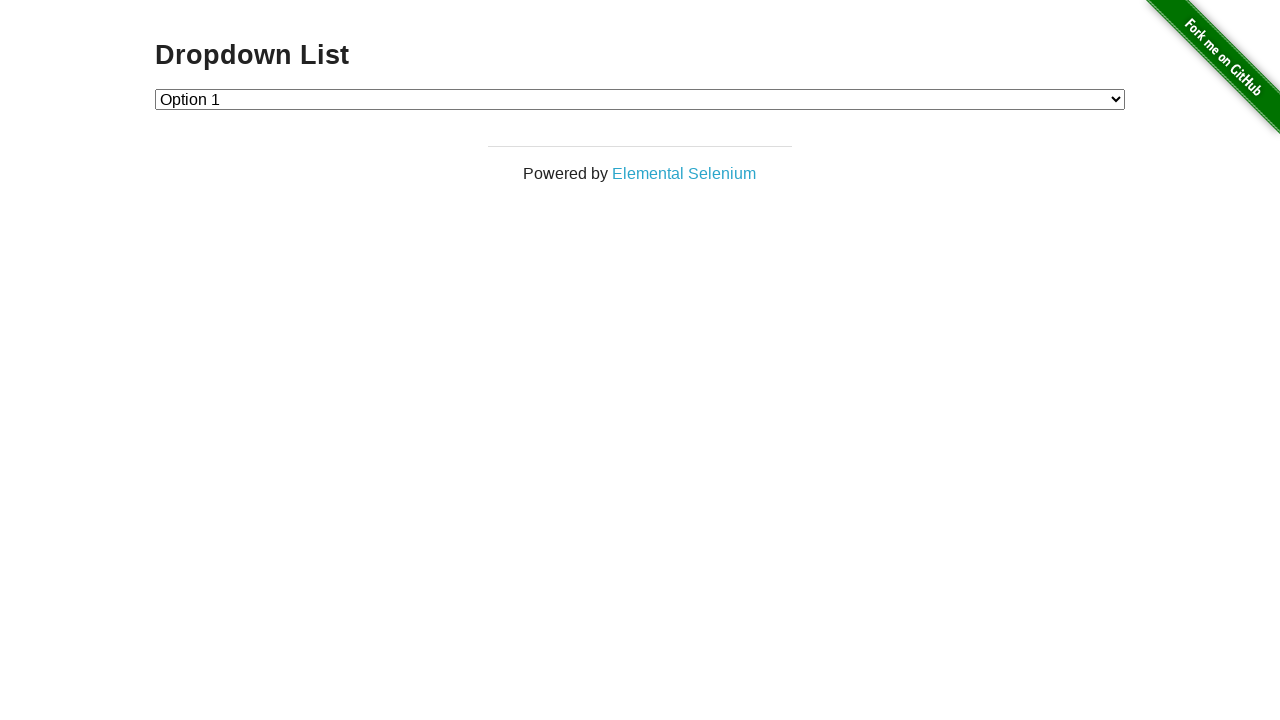

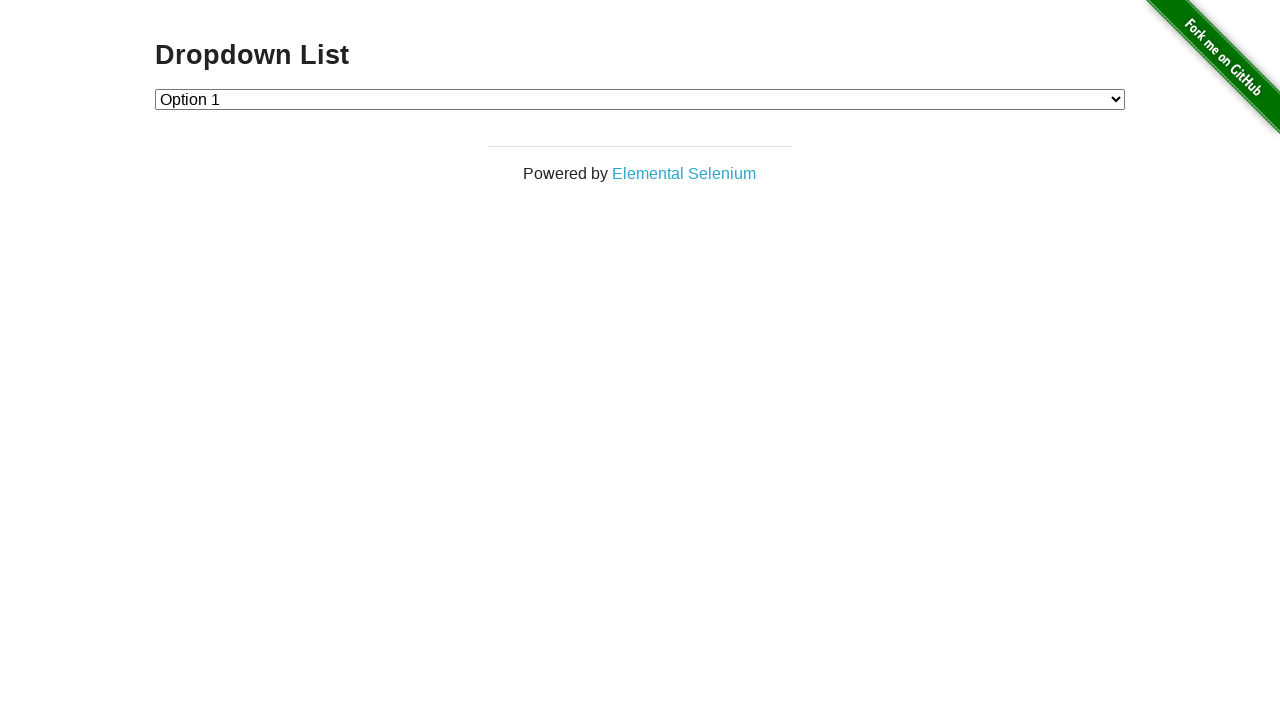